Tests the Python.org website by verifying the page title contains "Python", then performs a search for "documentation" and verifies results are found.

Starting URL: https://www.python.org

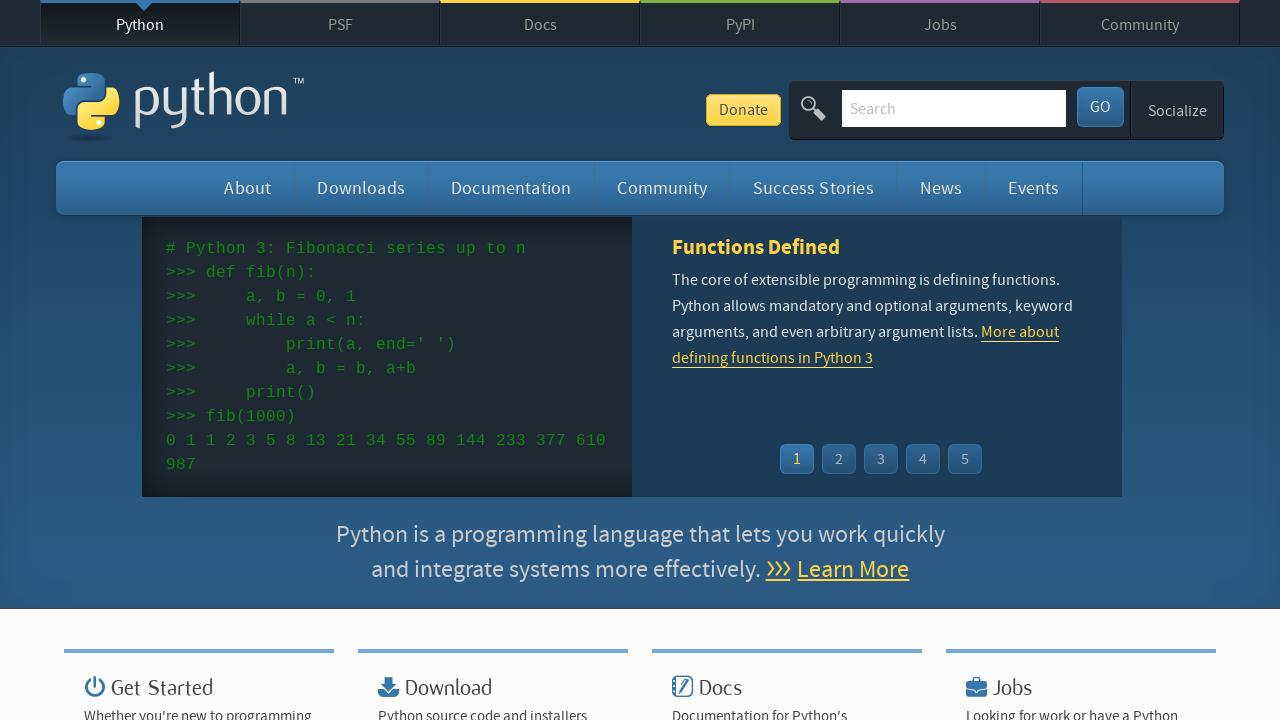

Verified page title contains 'Python'
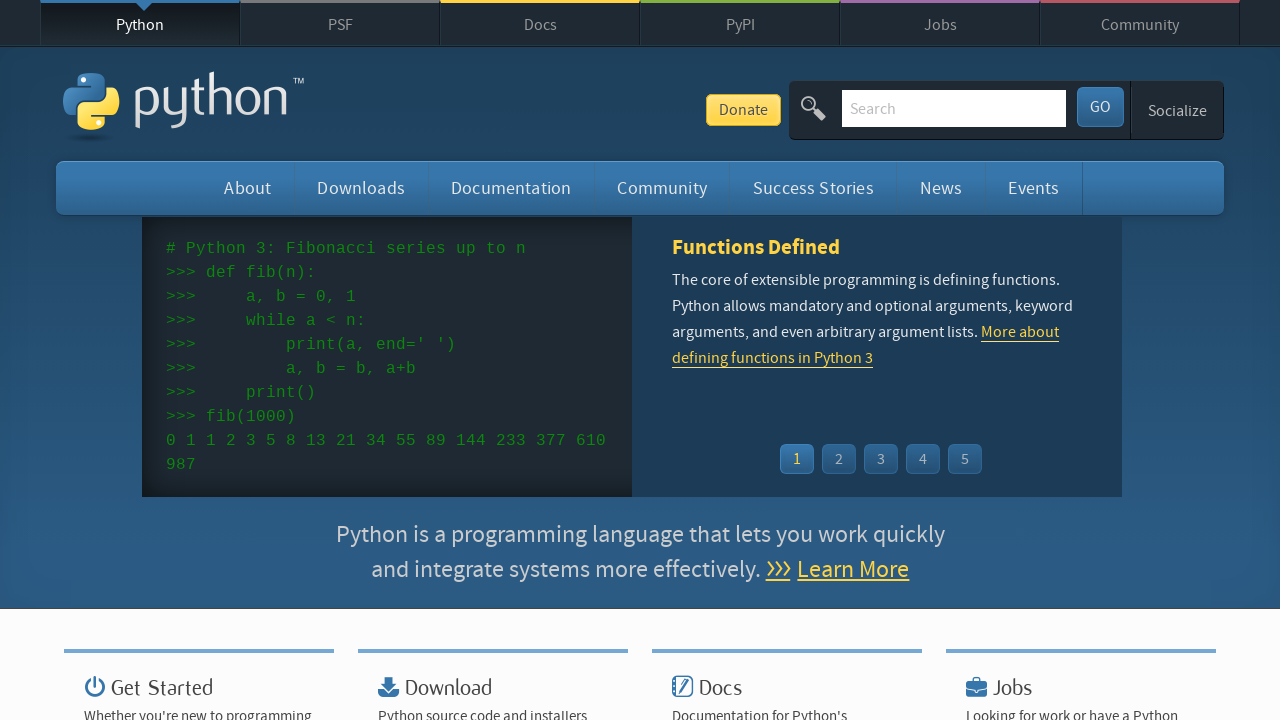

Filled search box with 'documentation' on input[name='q']
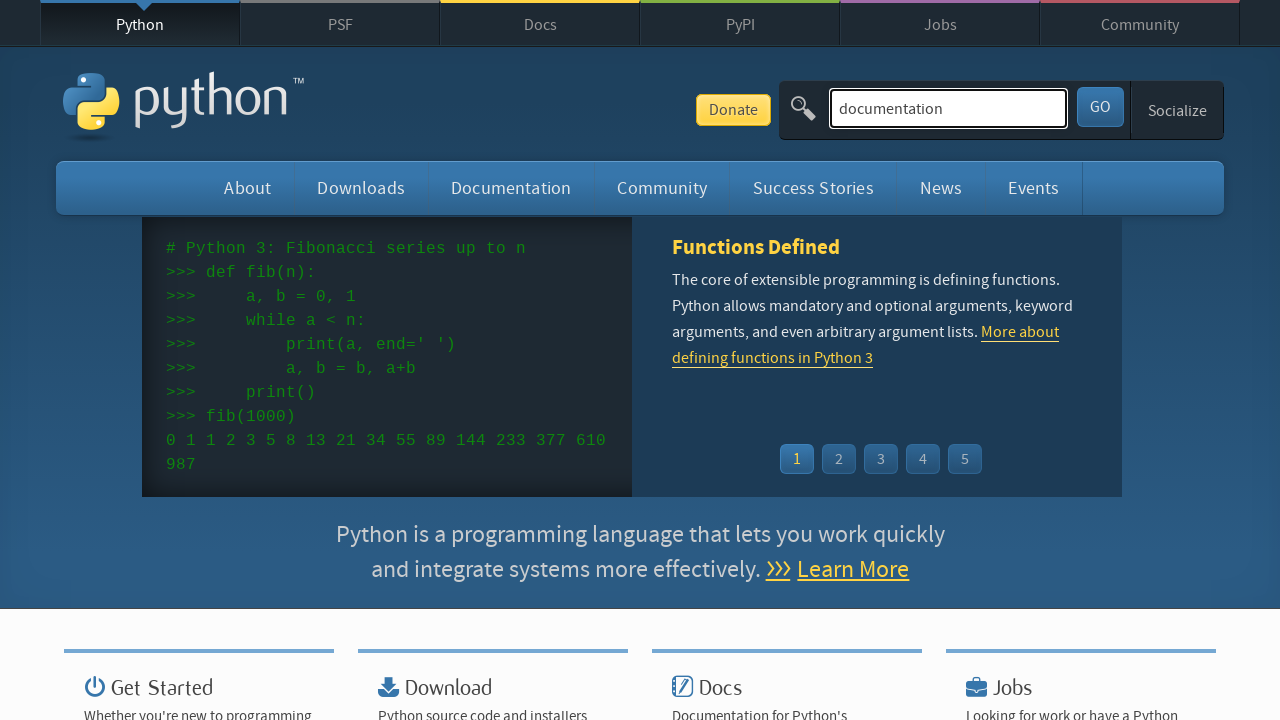

Pressed Enter to submit search on input[name='q']
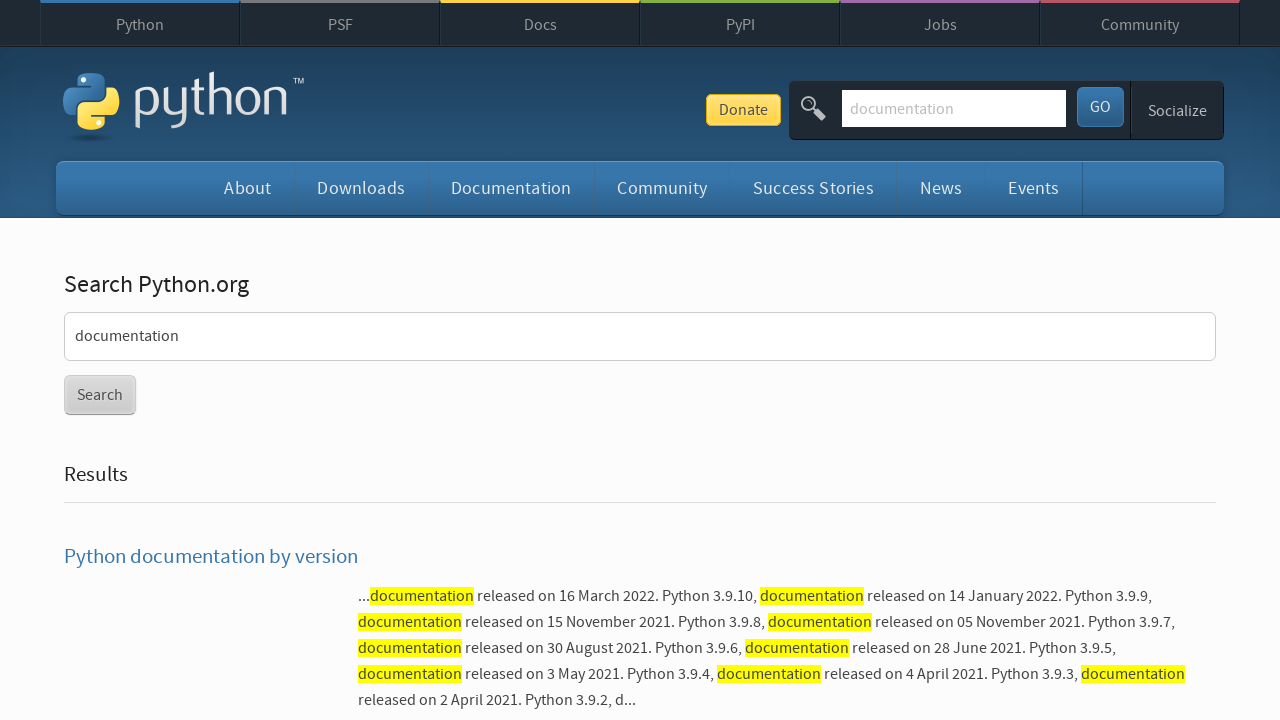

Page loading completed (networkidle)
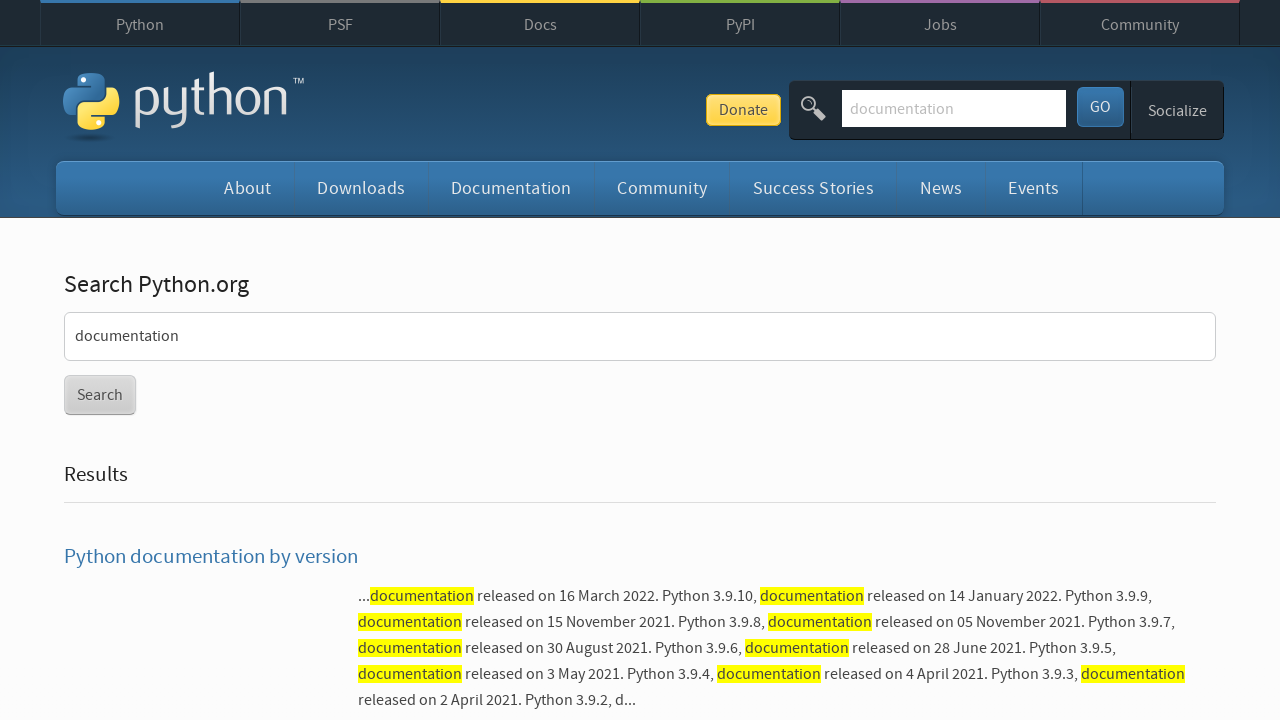

Verified search results were found (no 'No results found' message)
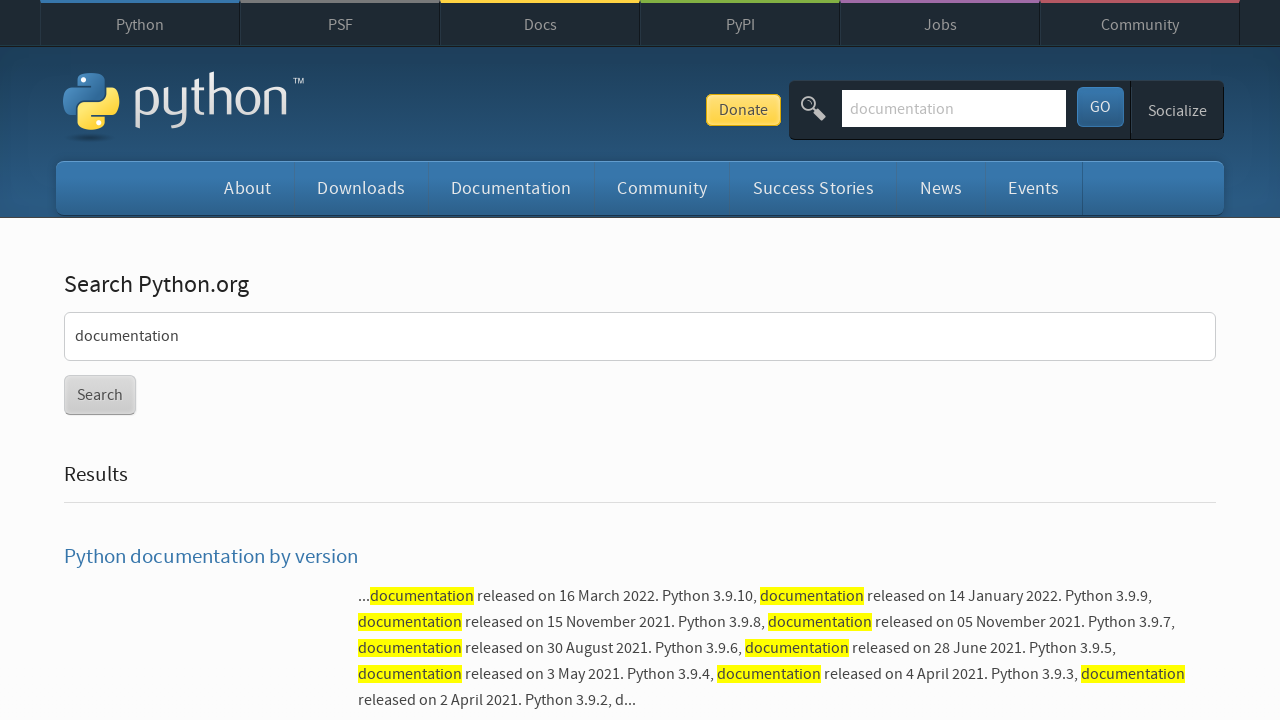

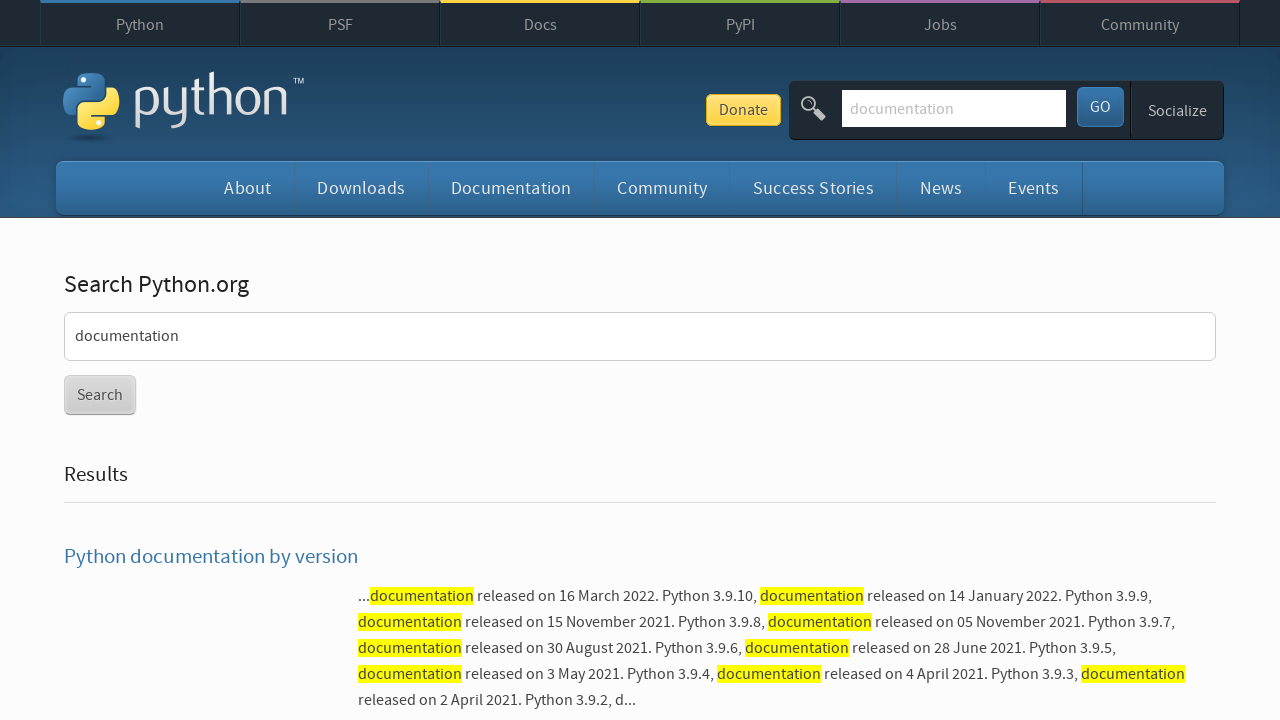